Tests passenger selection dropdown functionality by incrementing adult, child, and infant counts and verifying the final selection text

Starting URL: https://rahulshettyacademy.com/dropdownsPractise/

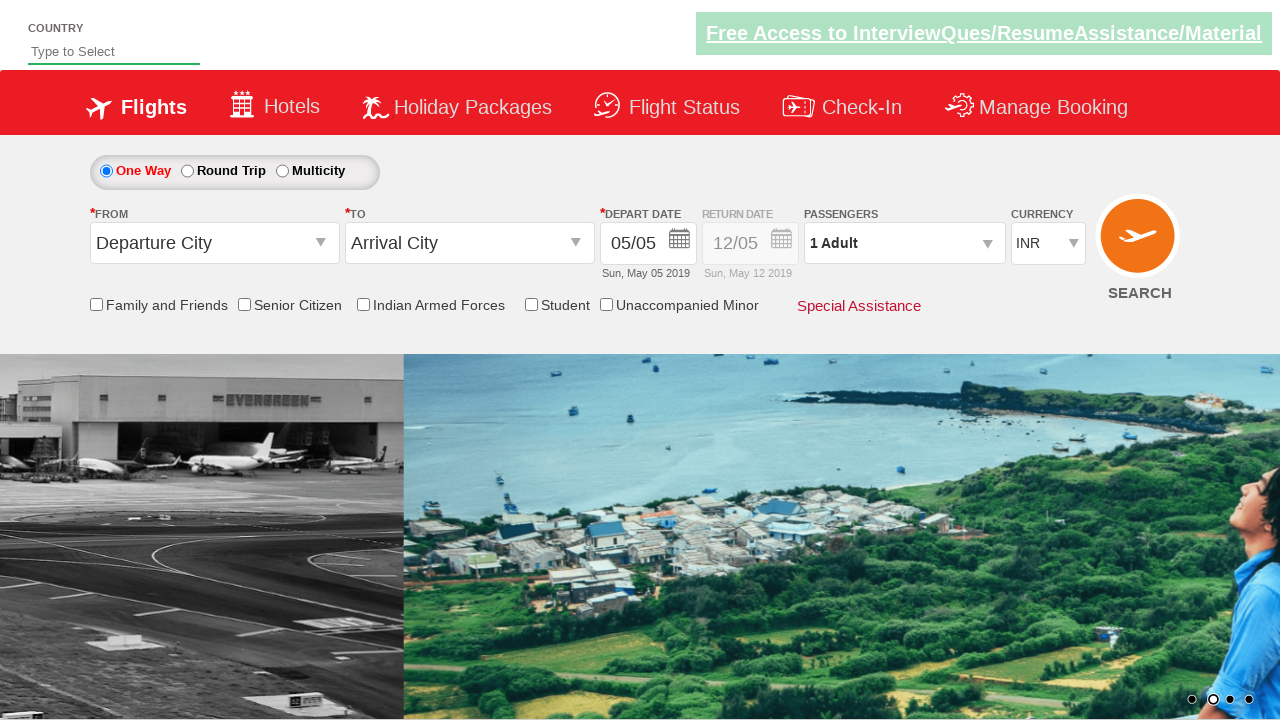

Clicked on passenger info dropdown to open it at (904, 243) on #divpaxinfo
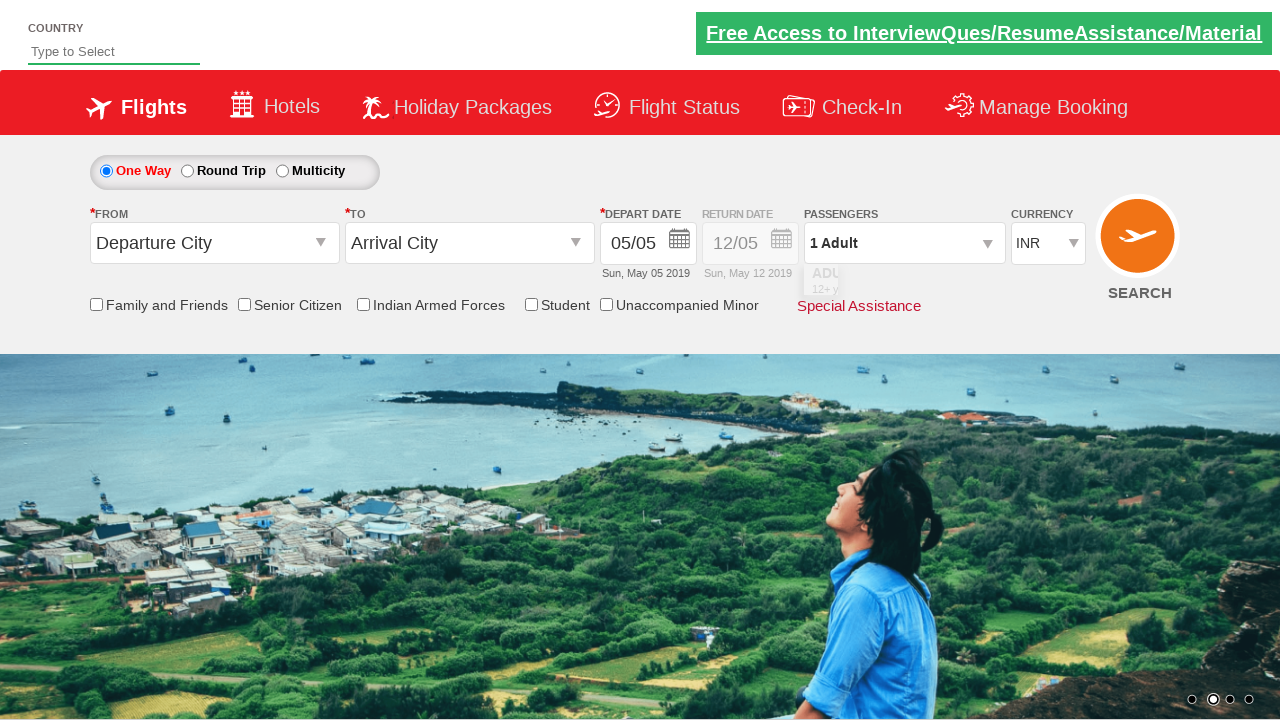

Adult increment button loaded and ready
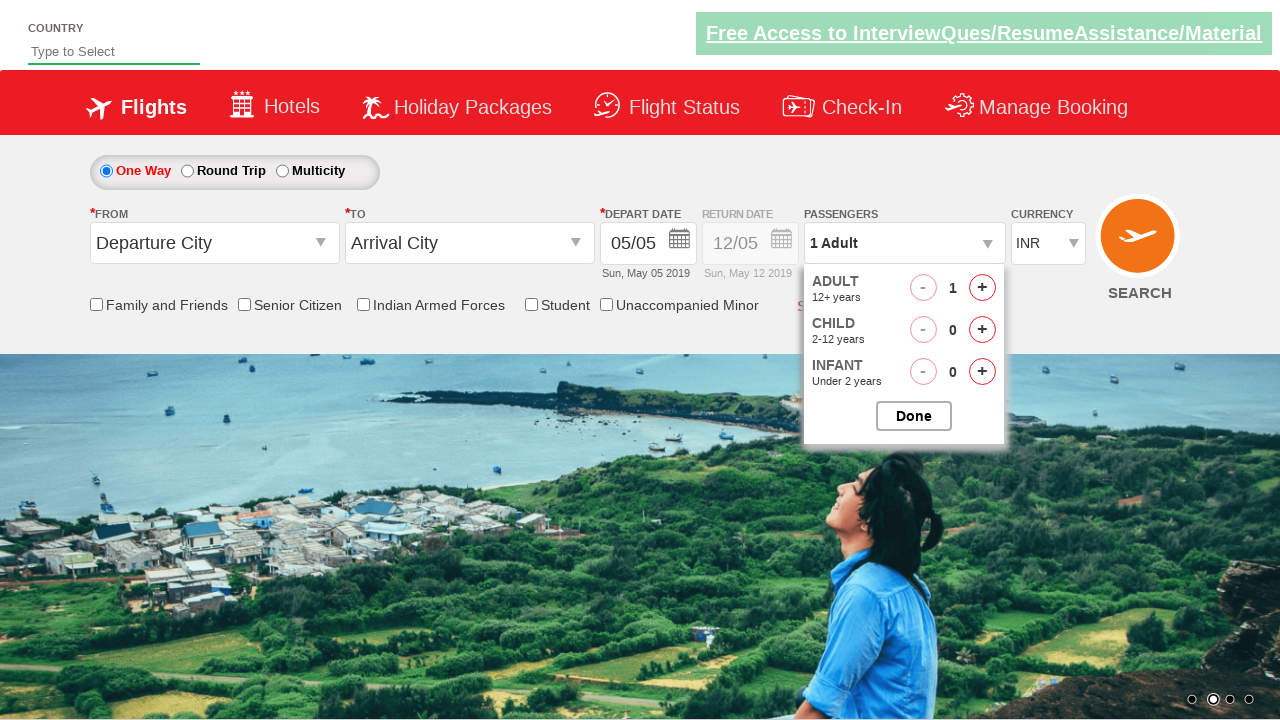

Clicked adult increment button once at (982, 288) on span#hrefIncAdt
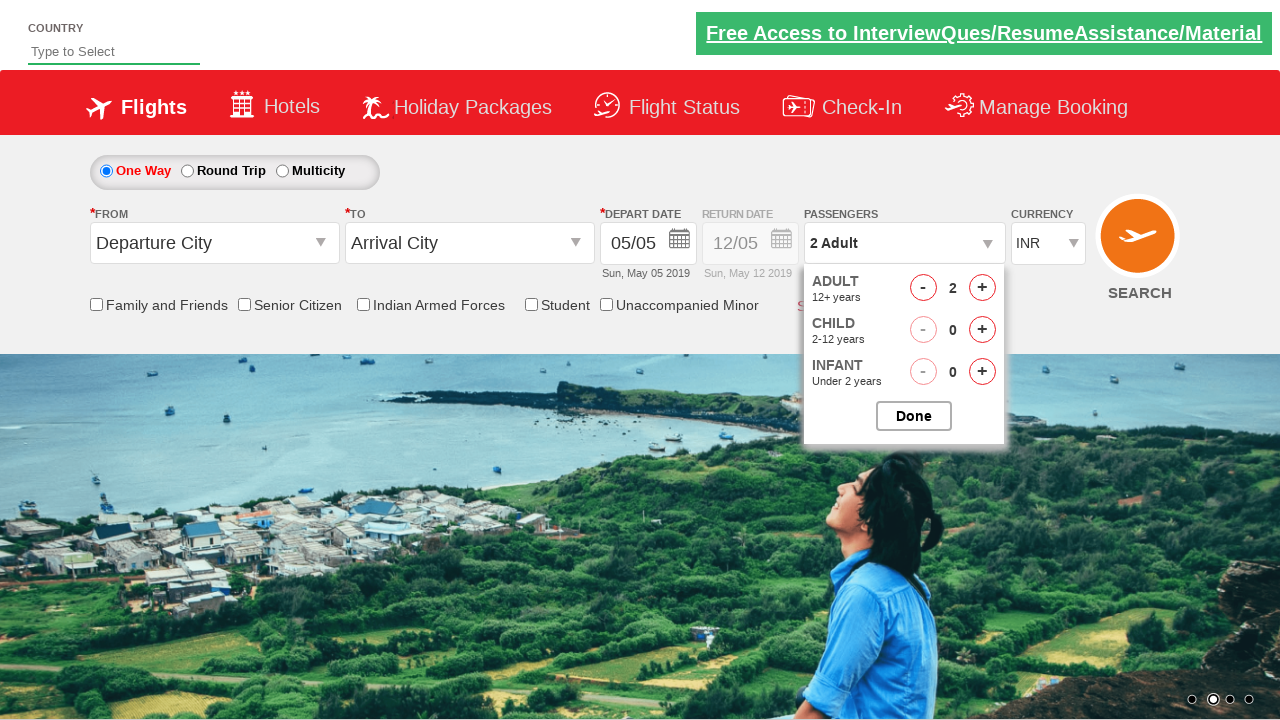

Clicked adult increment button (iteration 1 of 4) at (982, 288) on #hrefIncAdt
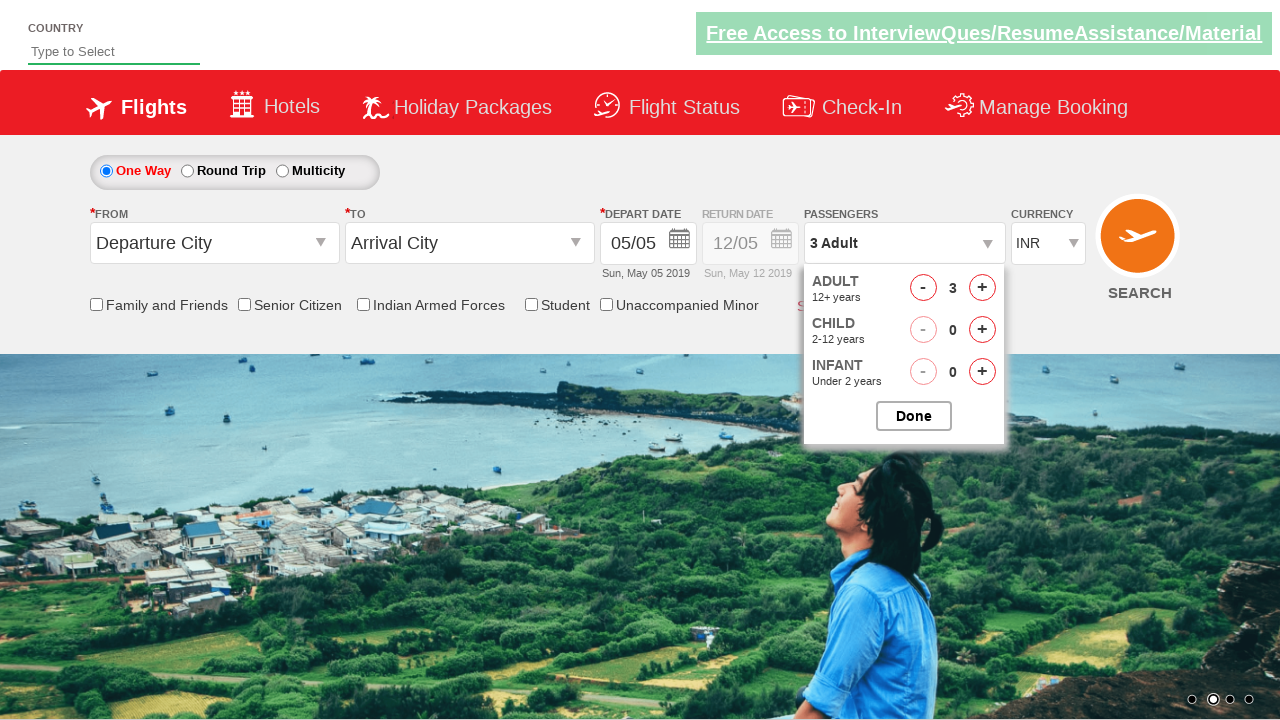

Clicked adult increment button (iteration 2 of 4) at (982, 288) on #hrefIncAdt
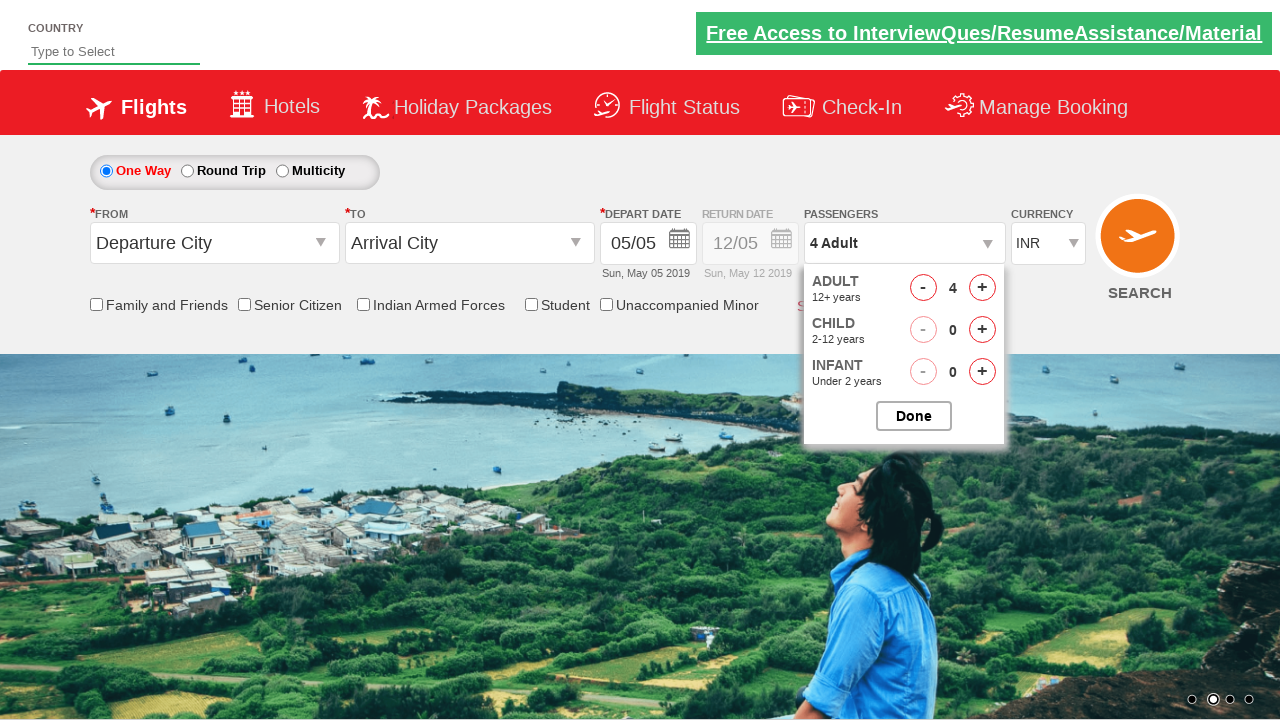

Clicked adult increment button (iteration 3 of 4) at (982, 288) on #hrefIncAdt
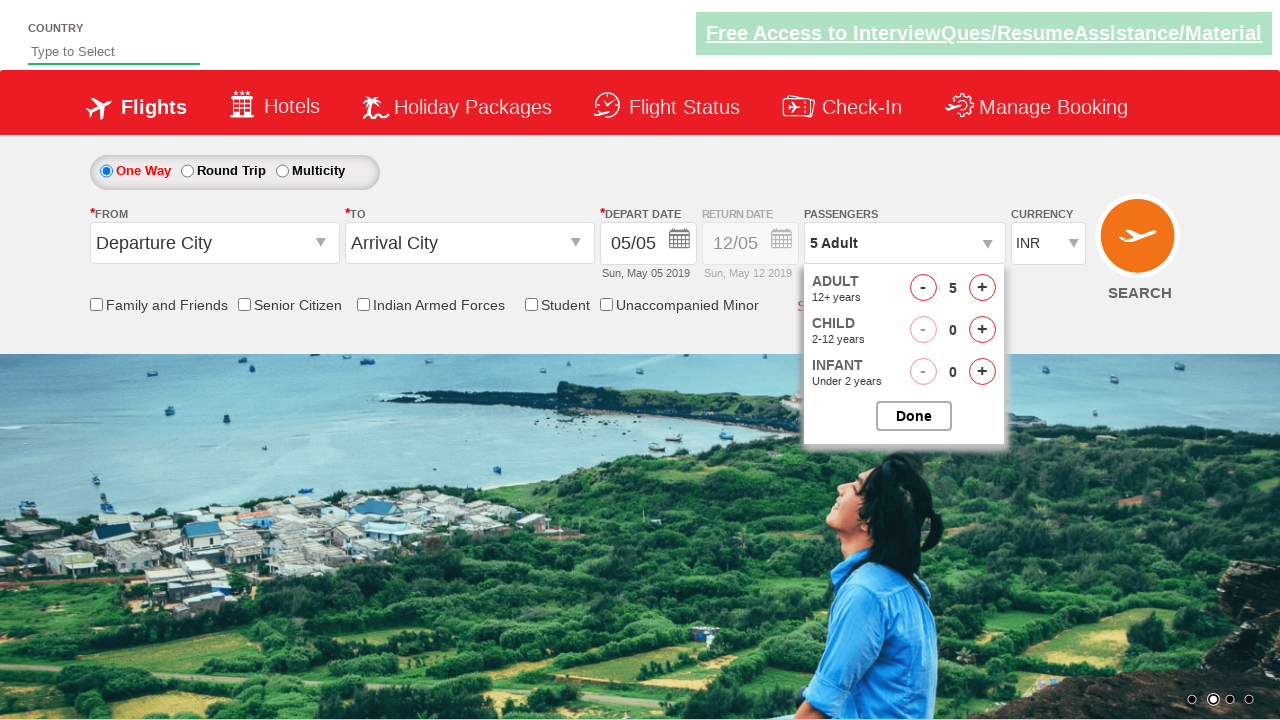

Clicked adult increment button (iteration 4 of 4) at (982, 288) on #hrefIncAdt
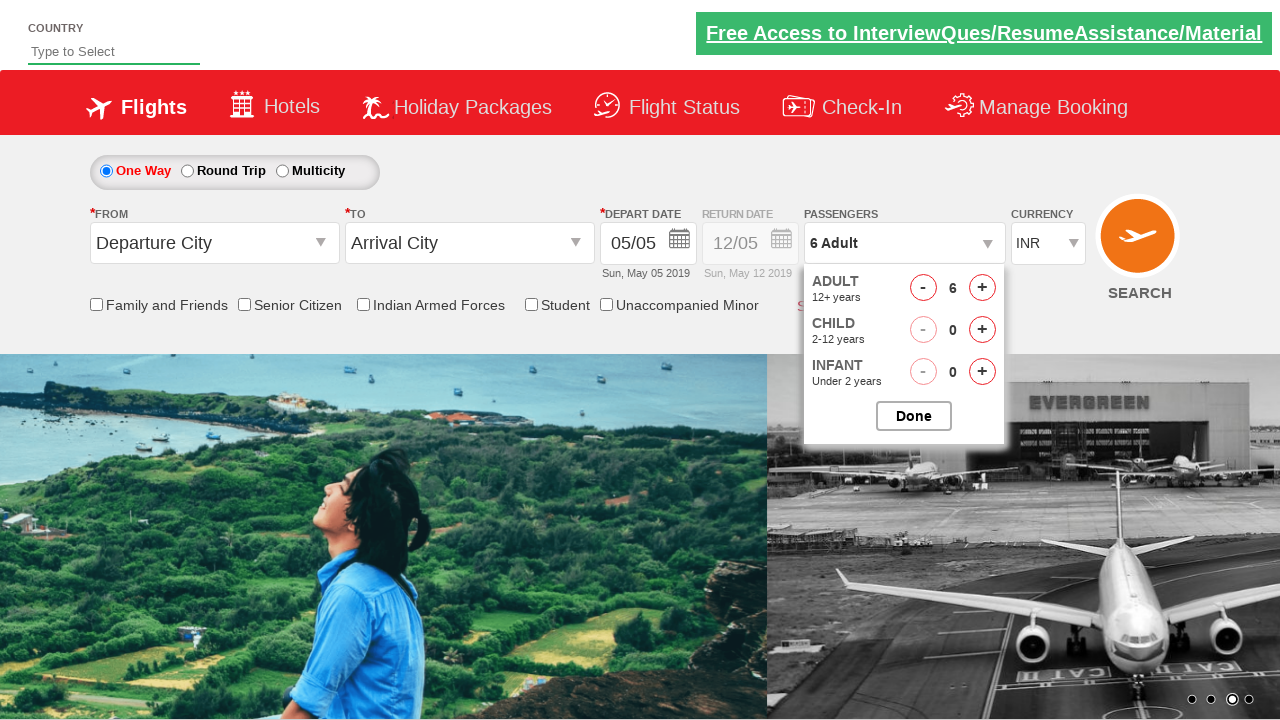

Clicked child increment button once at (982, 330) on span#hrefIncChd
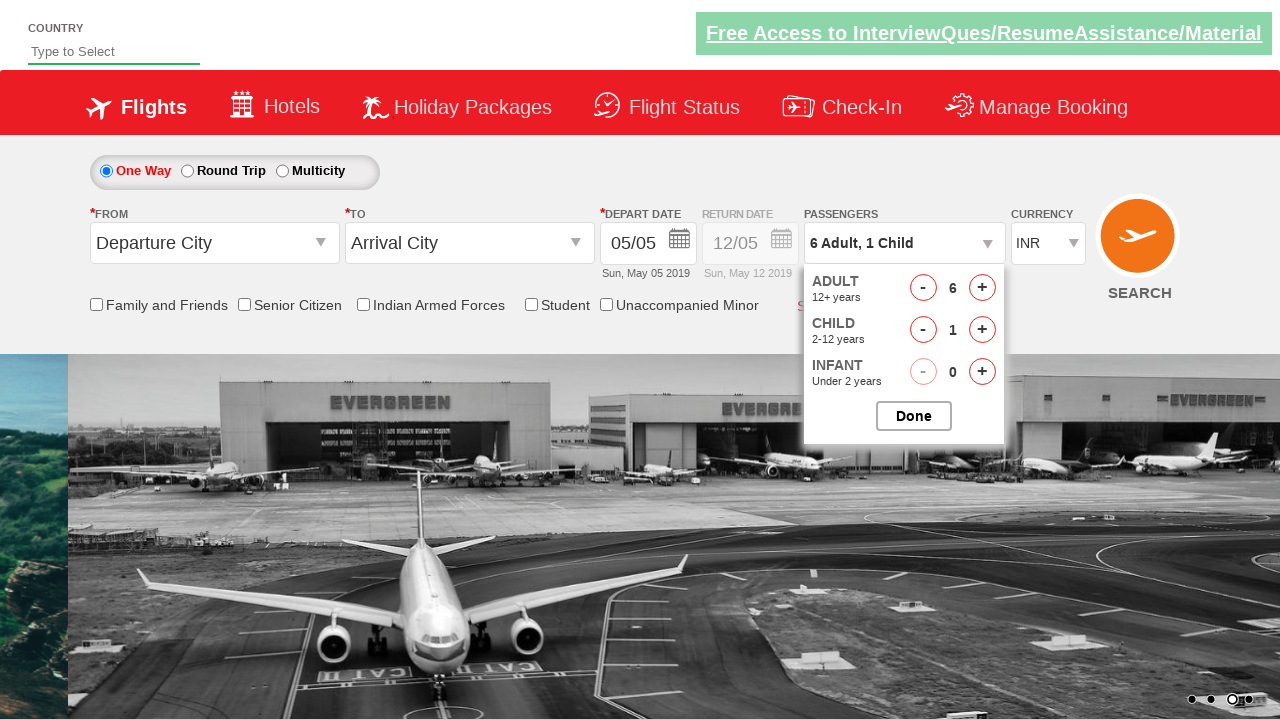

Clicked infant increment button once at (982, 372) on span#hrefIncInf
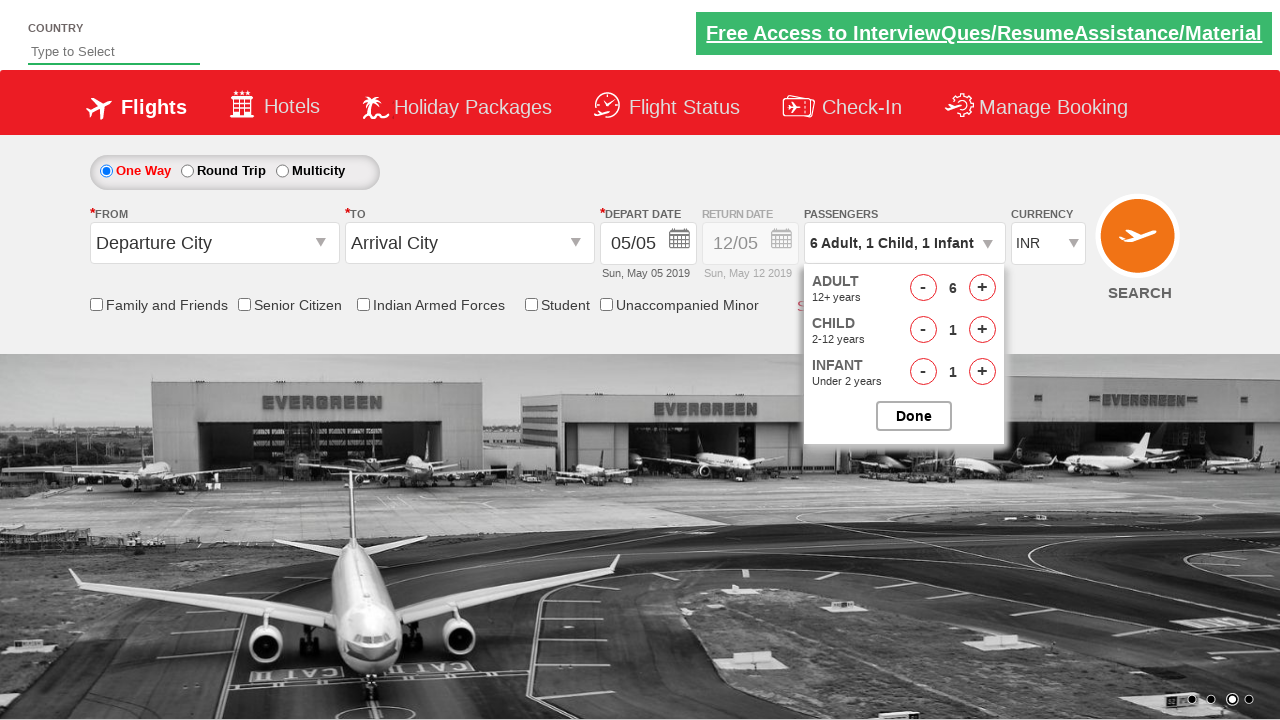

Closed the passenger selection dropdown at (914, 416) on #btnclosepaxoption
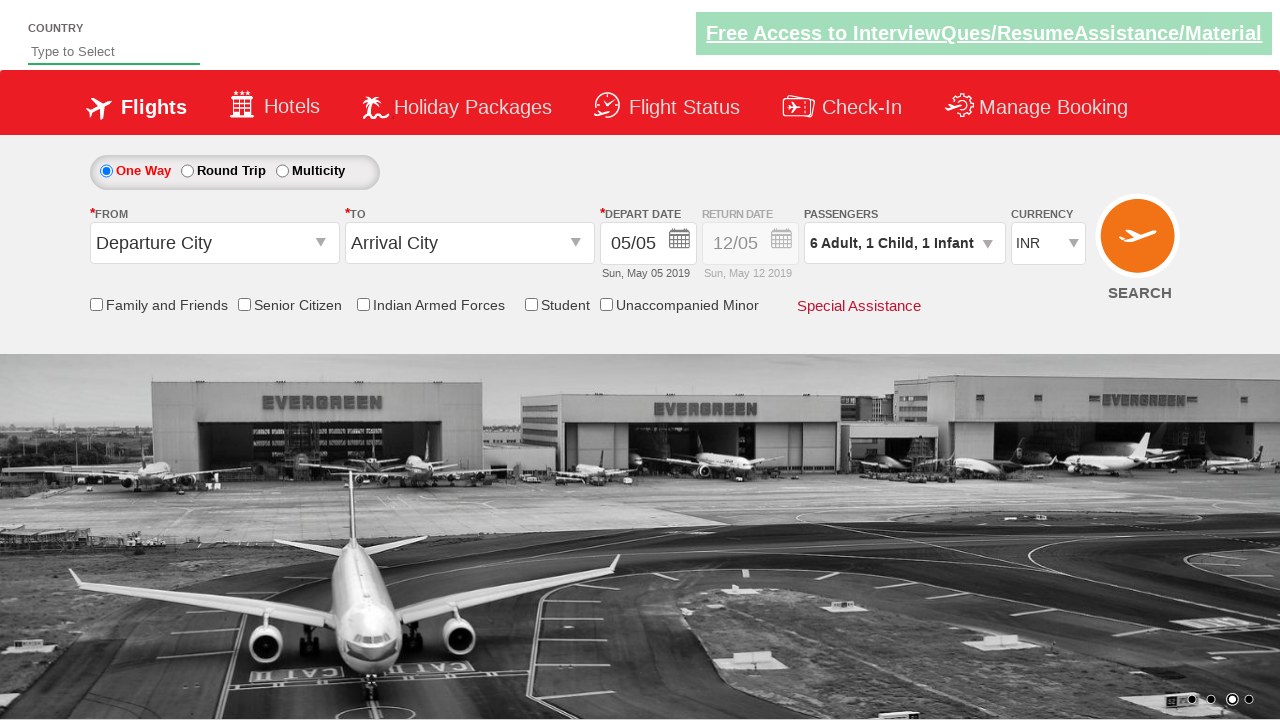

Retrieved passenger count text: '6 Adult, 1 Child, 1 Infant'
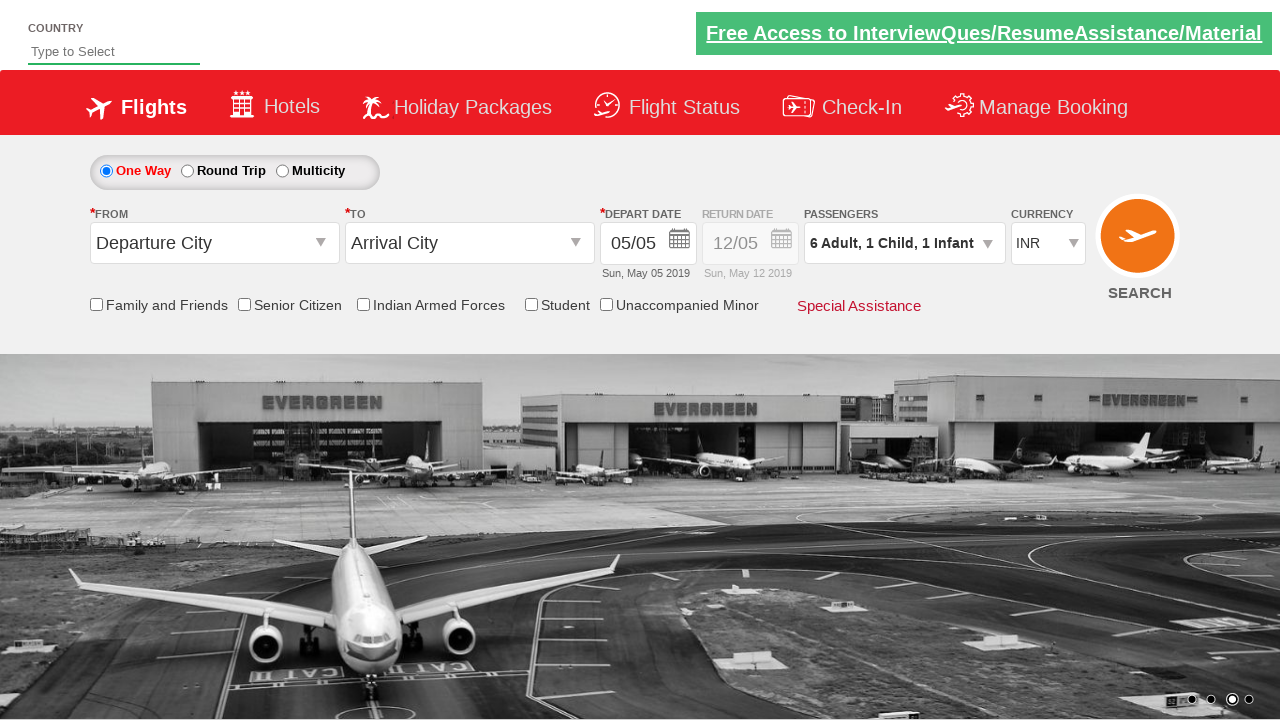

Verified passenger count text matches expected value: '6 Adult, 1 Child, 1 Infant'
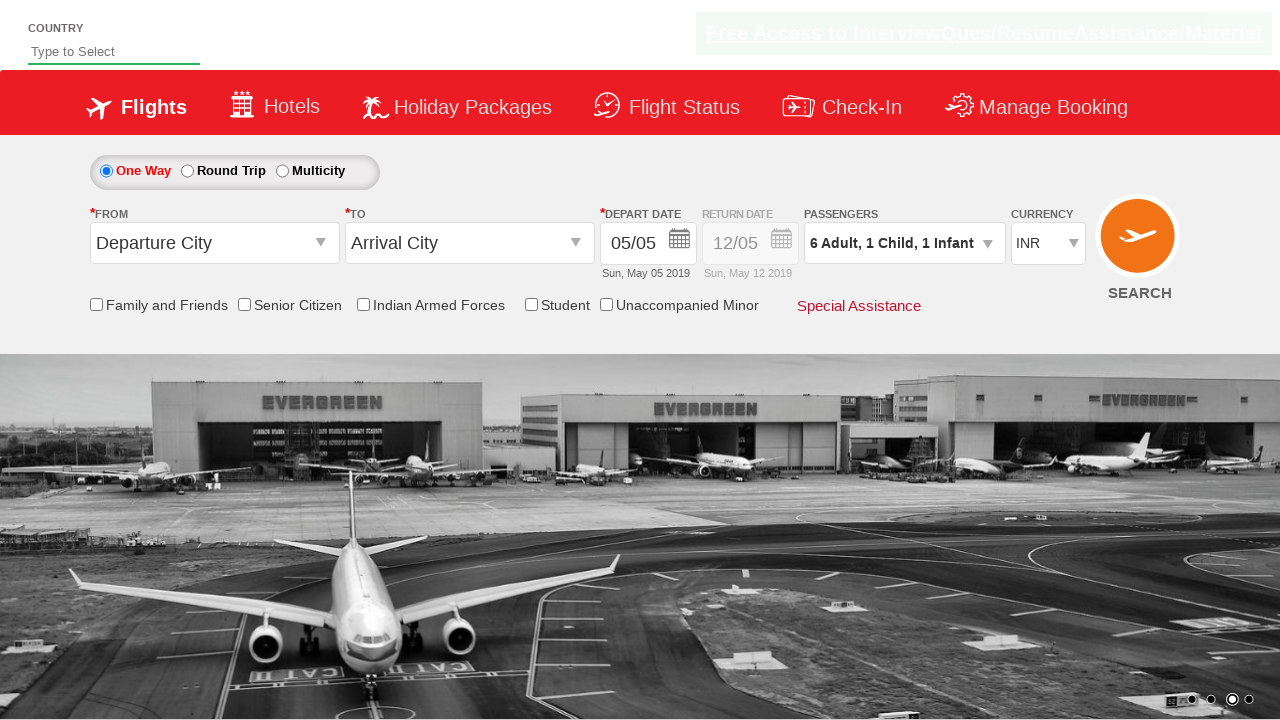

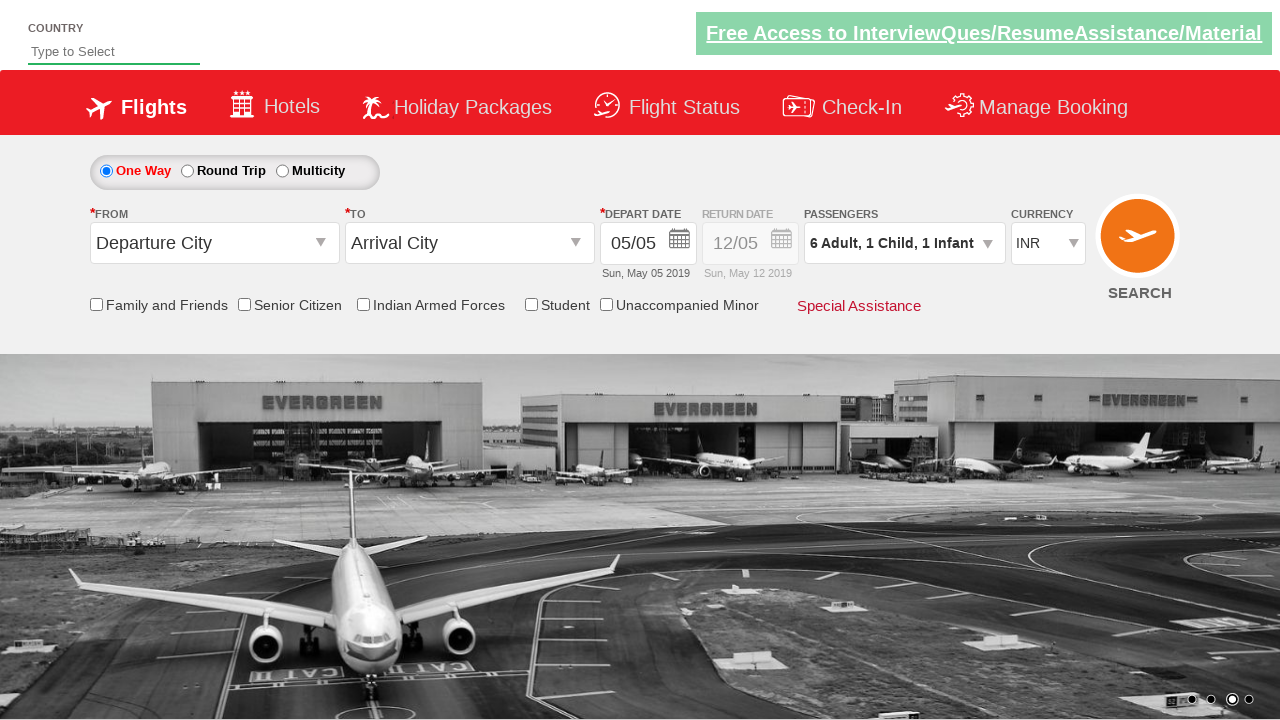